Navigates to The Internet test site, clicks on the Dropdown link, and verifies the page title after navigation.

Starting URL: https://the-internet.herokuapp.com/

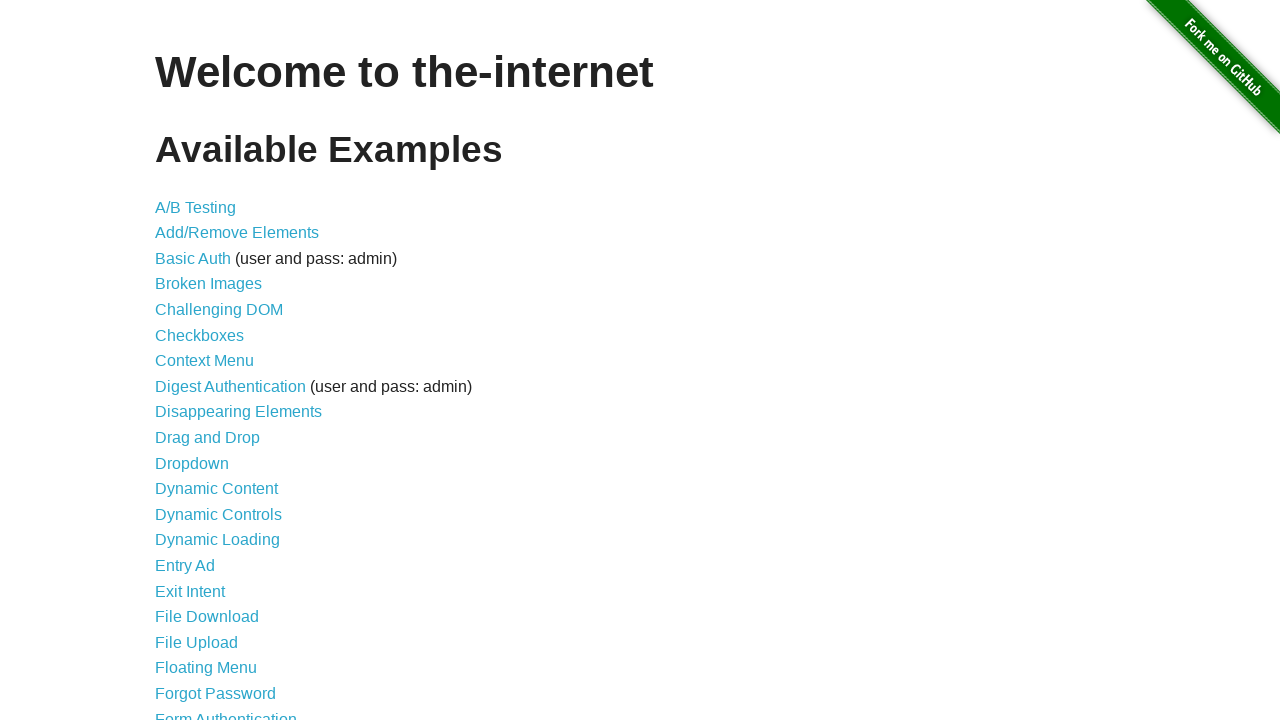

Navigated to The Internet test site home page
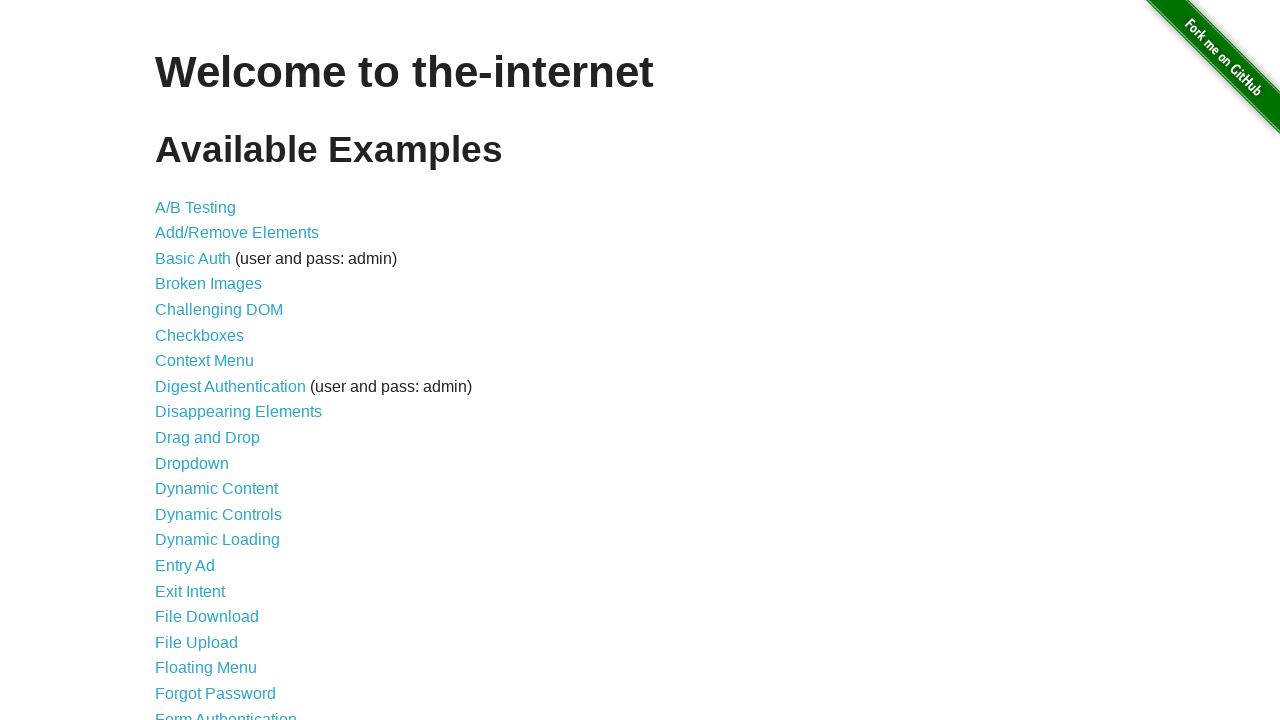

Clicked on the Dropdown link at (192, 463) on a:text('Dropdown')
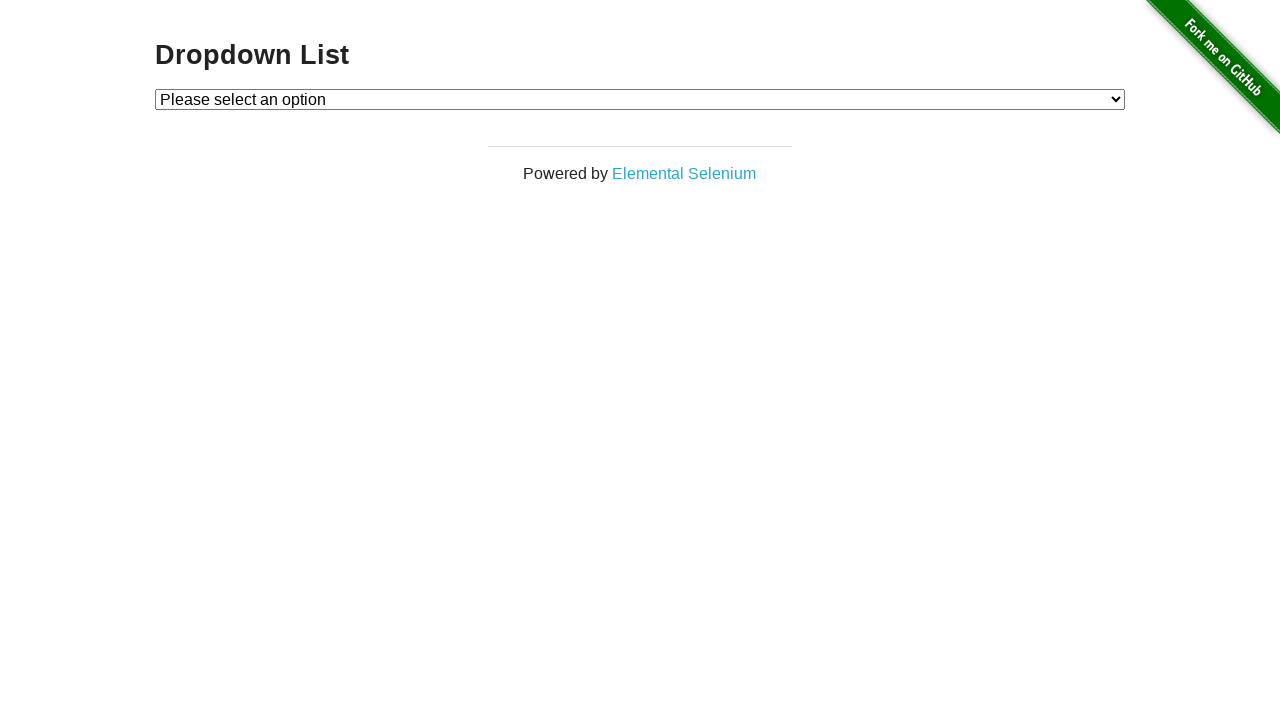

Waited for page to load (domcontentloaded state)
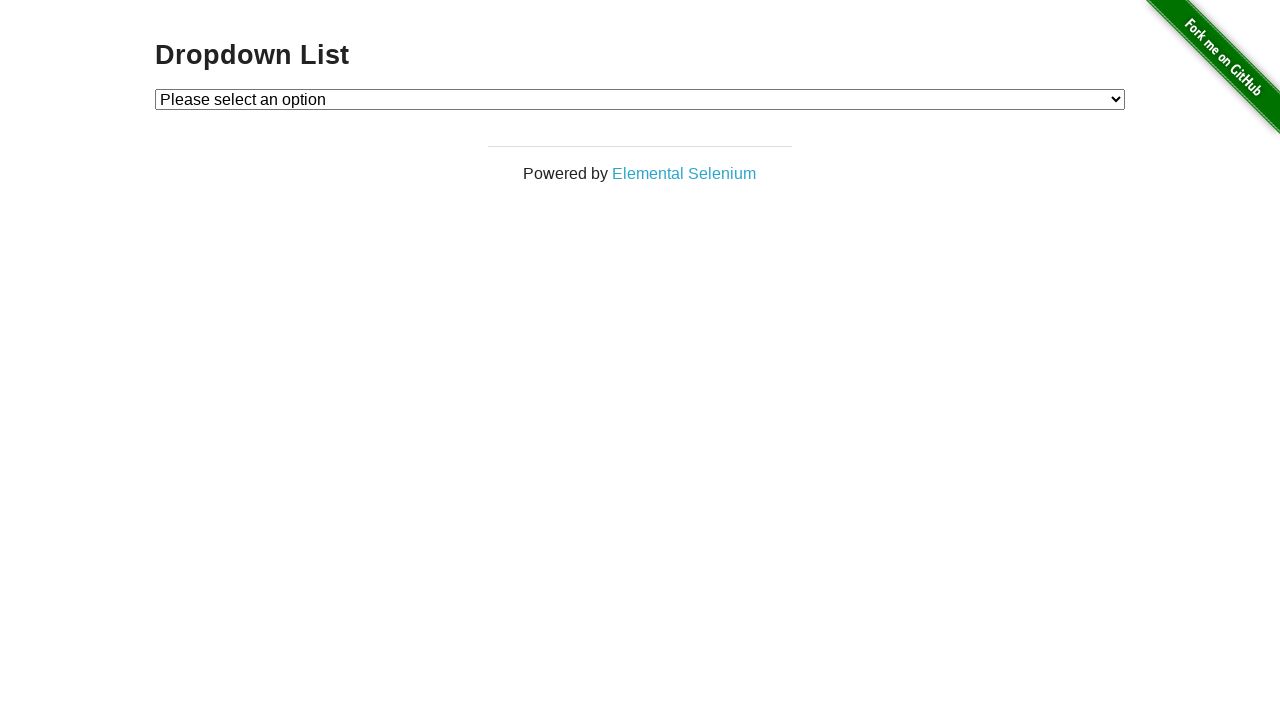

Retrieved page title: 'The Internet'
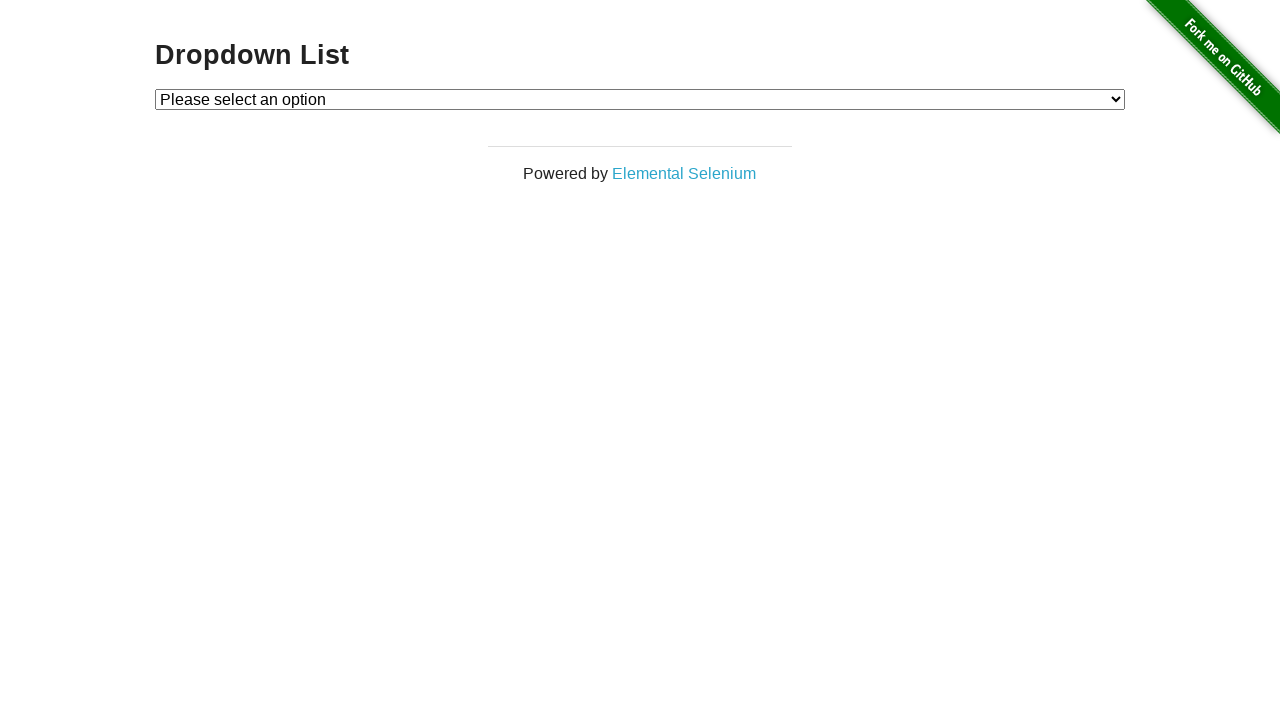

Verified page title is 'The Internet'
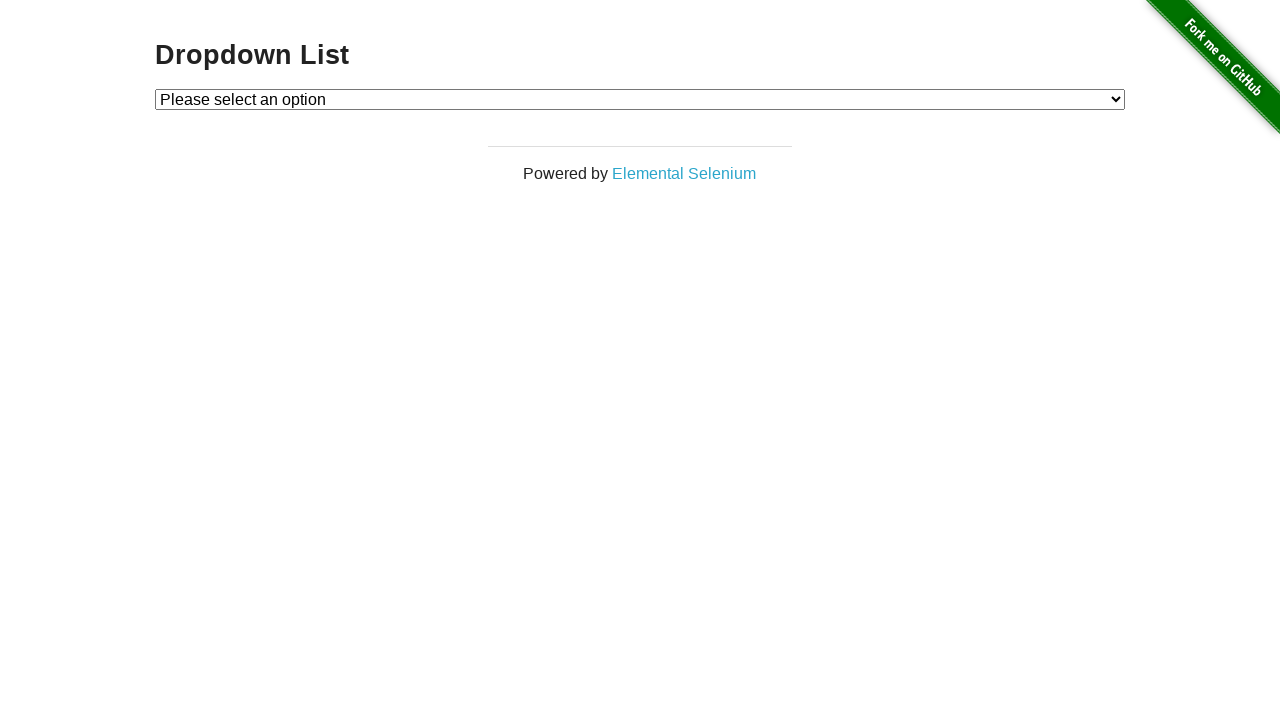

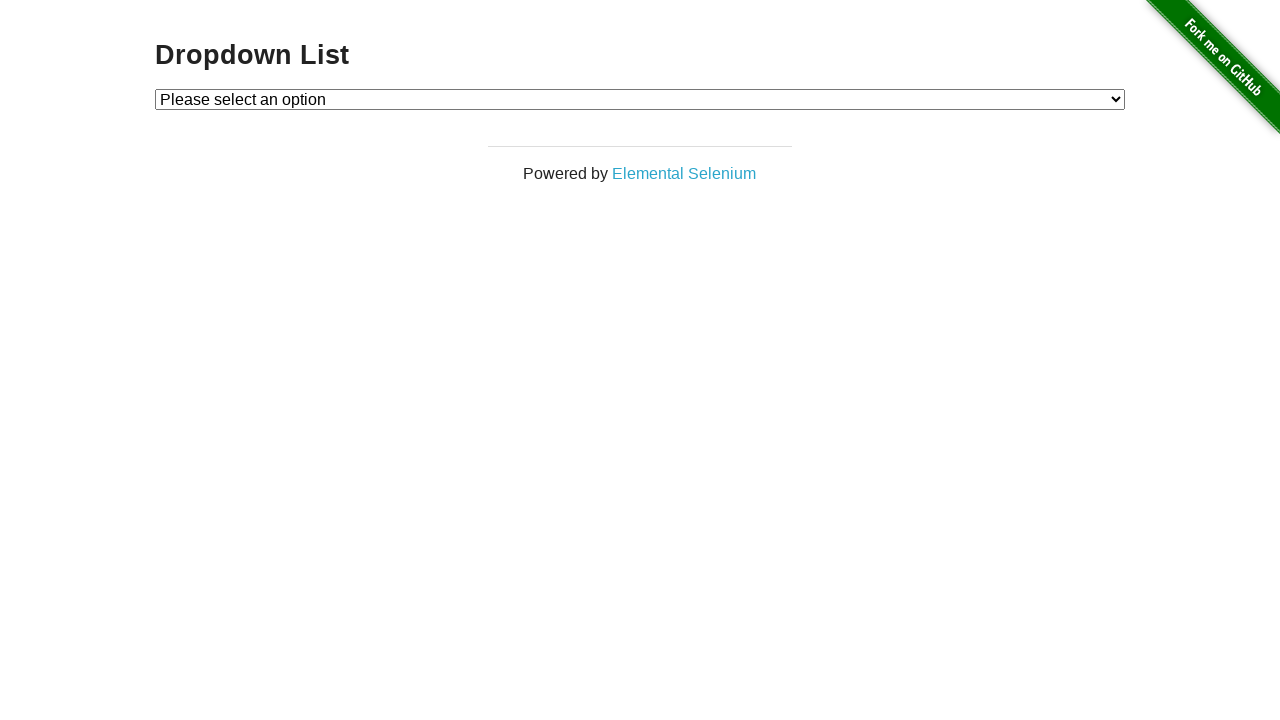